Tests username field validation with uppercase characters at length of 10.

Starting URL: https://buggy.justtestit.org/register

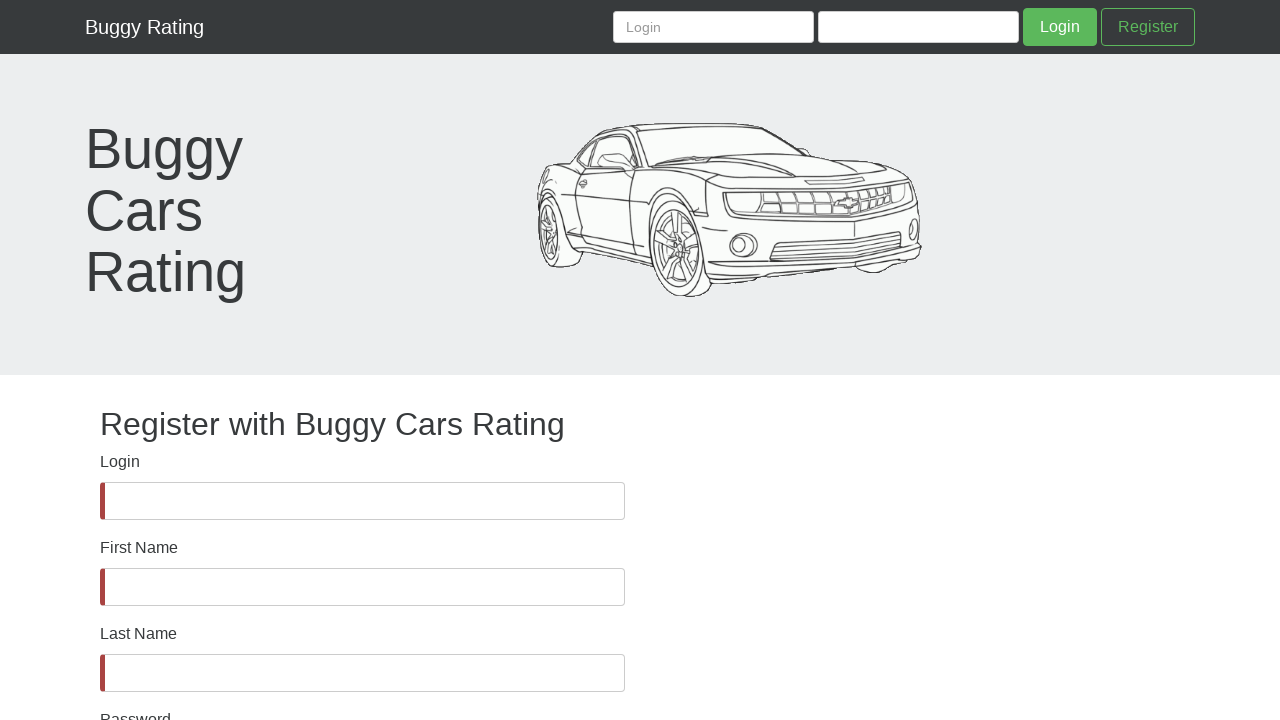

Username field became visible
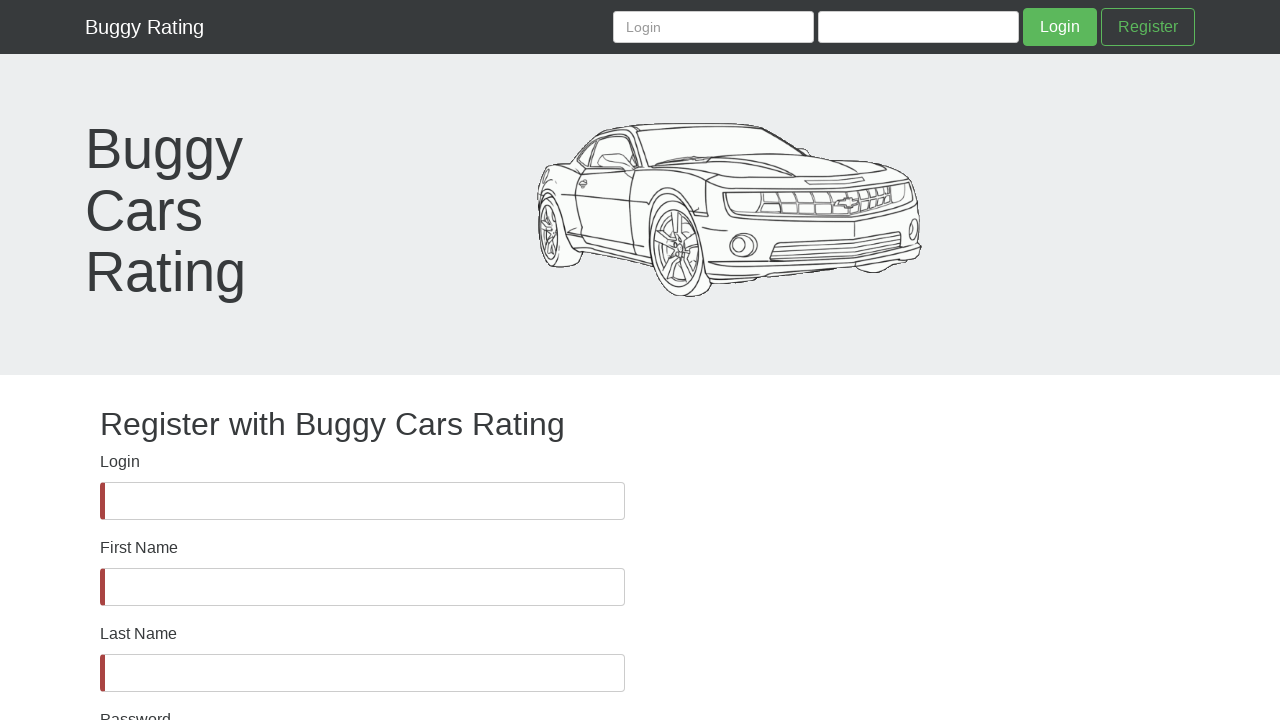

Filled username field with 10 uppercase characters 'ABCDEFGHIJK' on #username
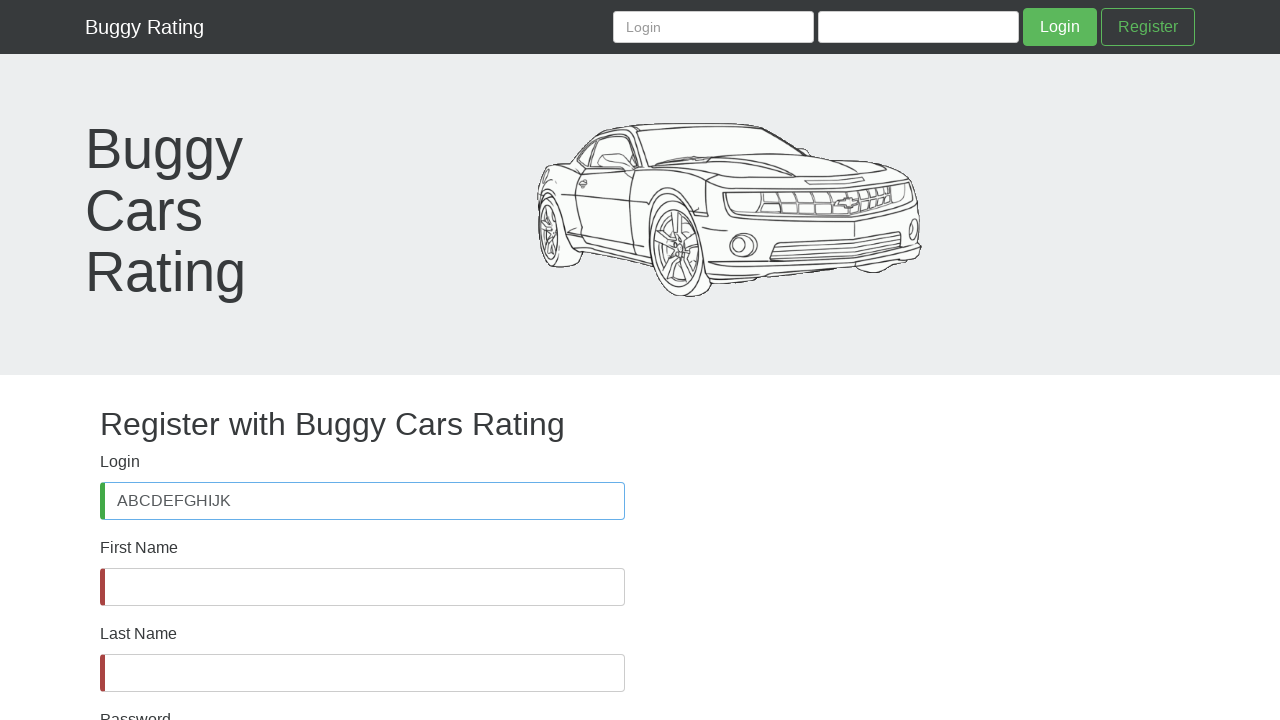

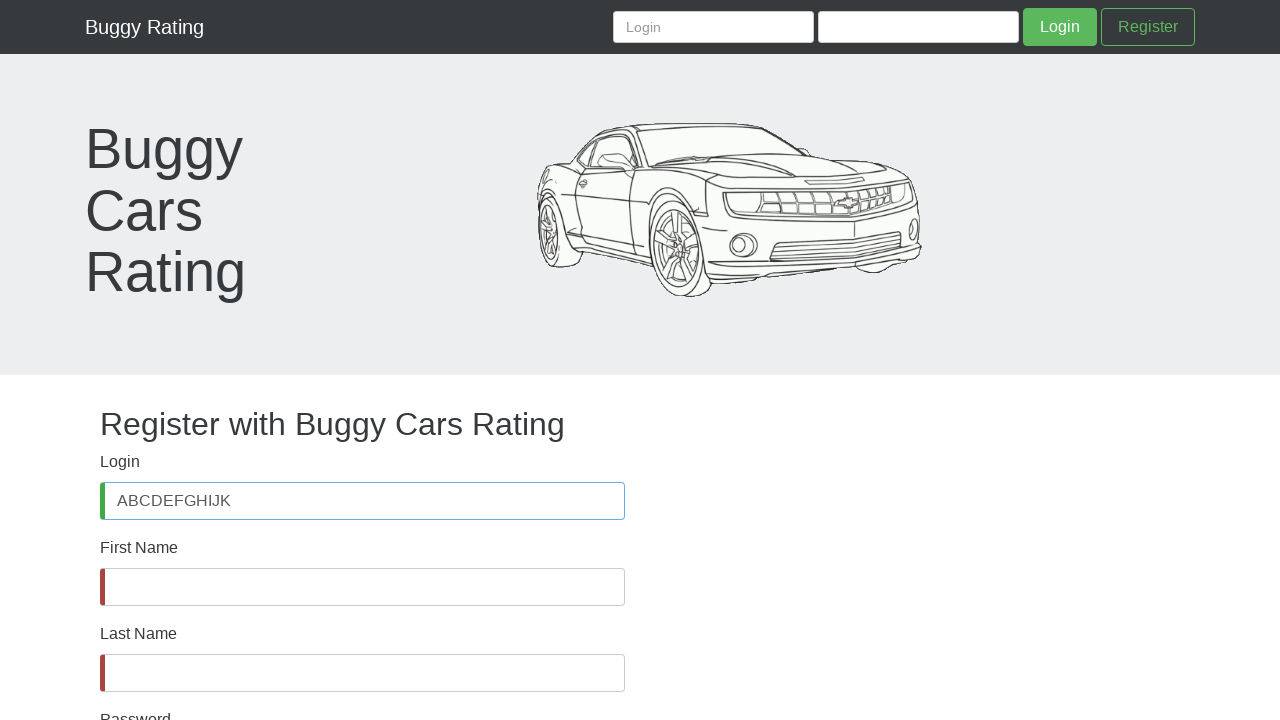